Tests sending a contact message with an invalid email format (missing domain) to verify form validation behavior.

Starting URL: https://www.demoblaze.com/index.html

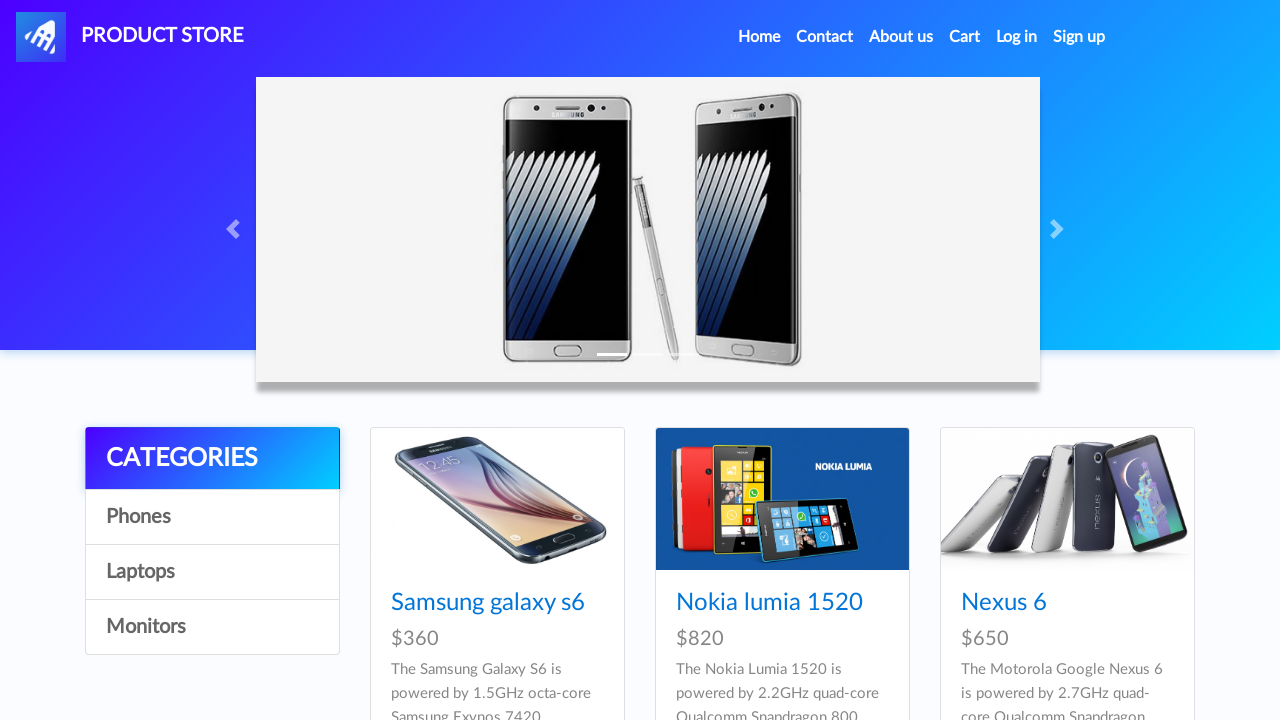

Waited for Contact link in navigation to be visible
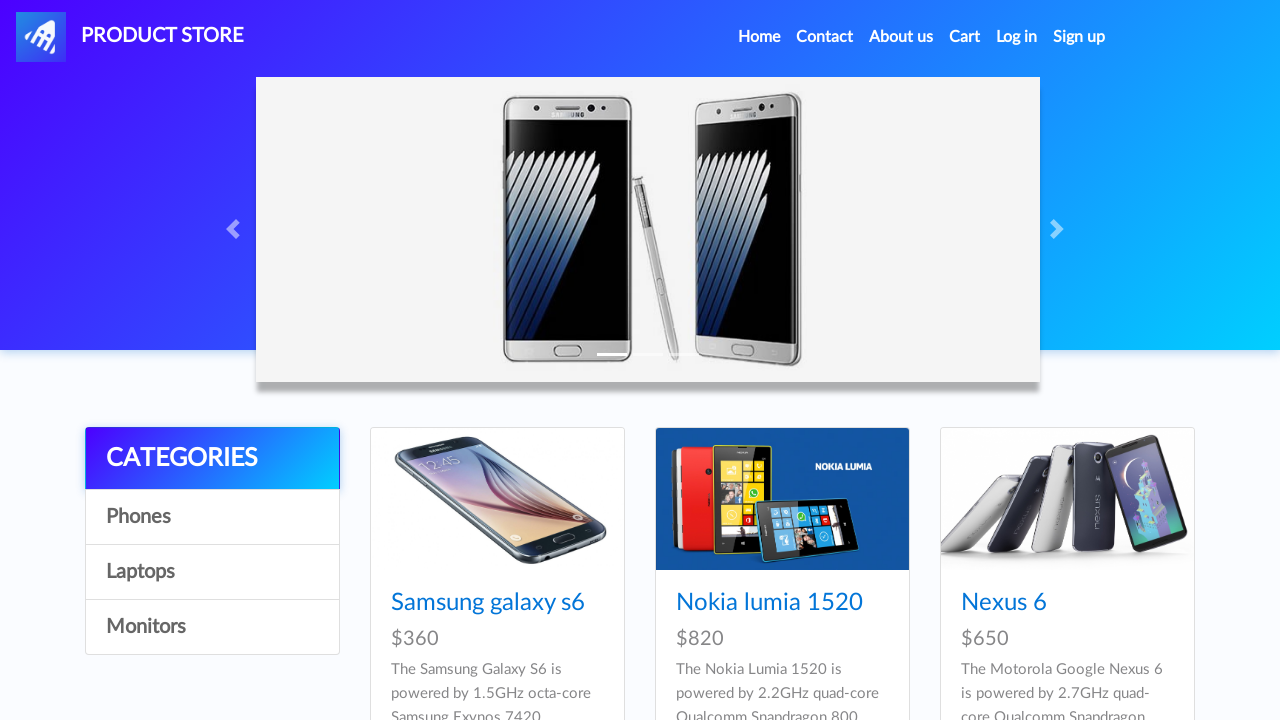

Clicked Contact link to open contact modal at (825, 37) on xpath=/html/body/nav/div[1]/ul/li[2]/a
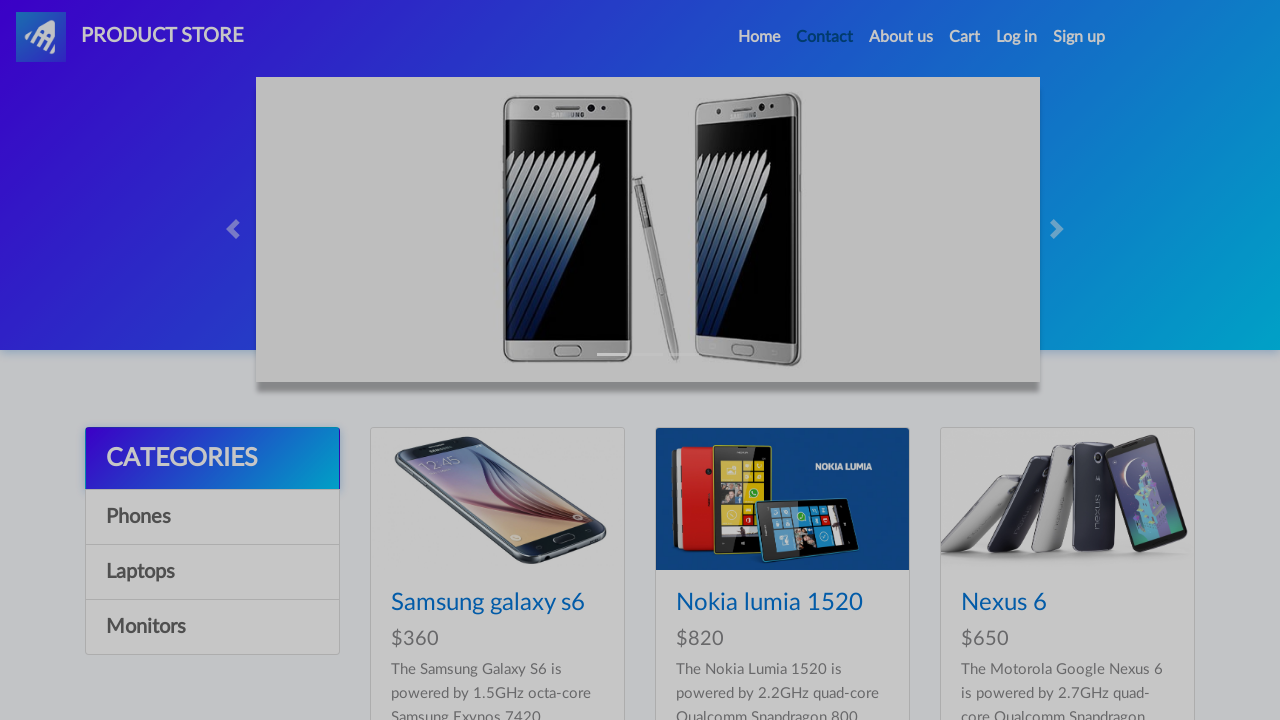

Waited for email input field to be visible
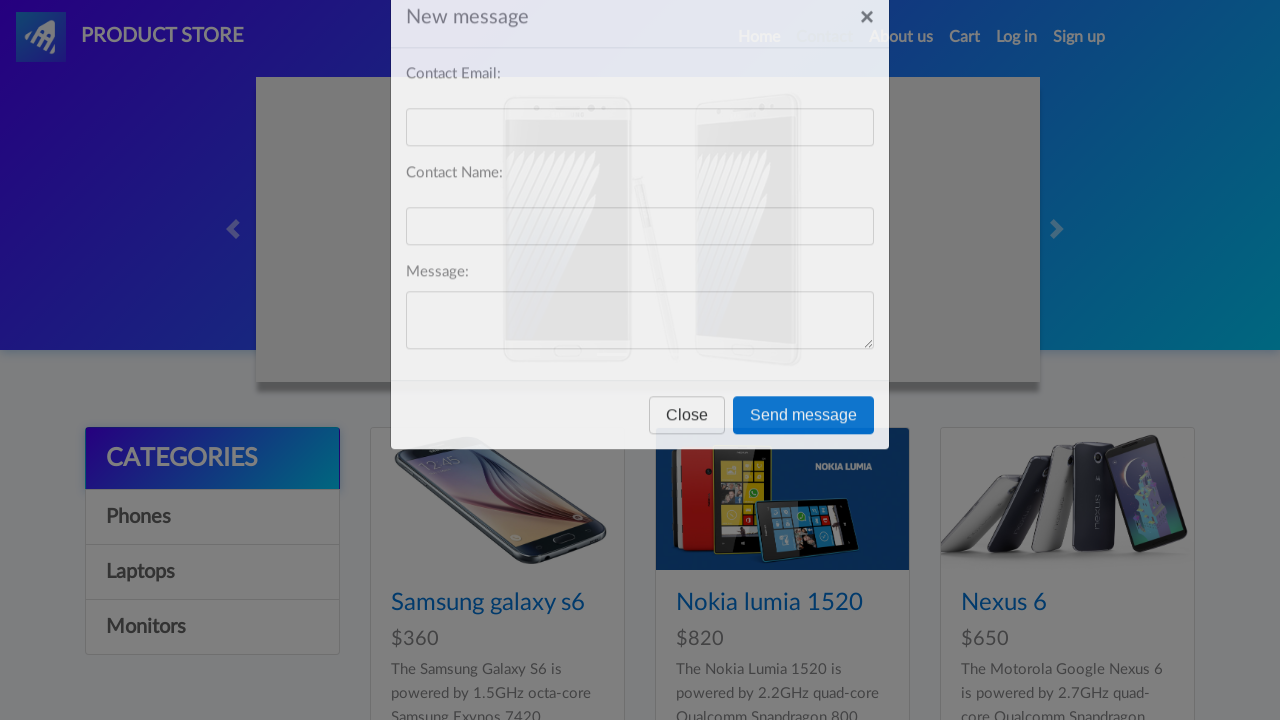

Filled email field with invalid email 'Khoth' (missing domain) on #recipient-email
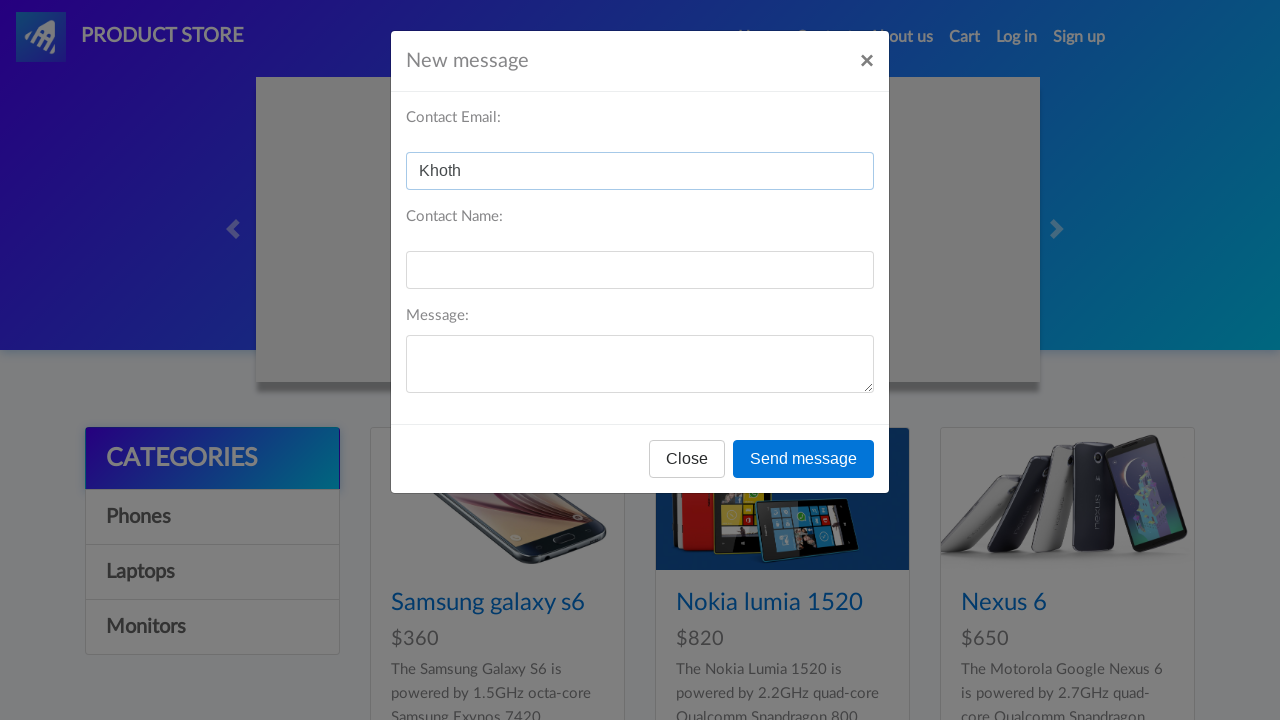

Filled name field with 'Khoth Voor' on #recipient-name
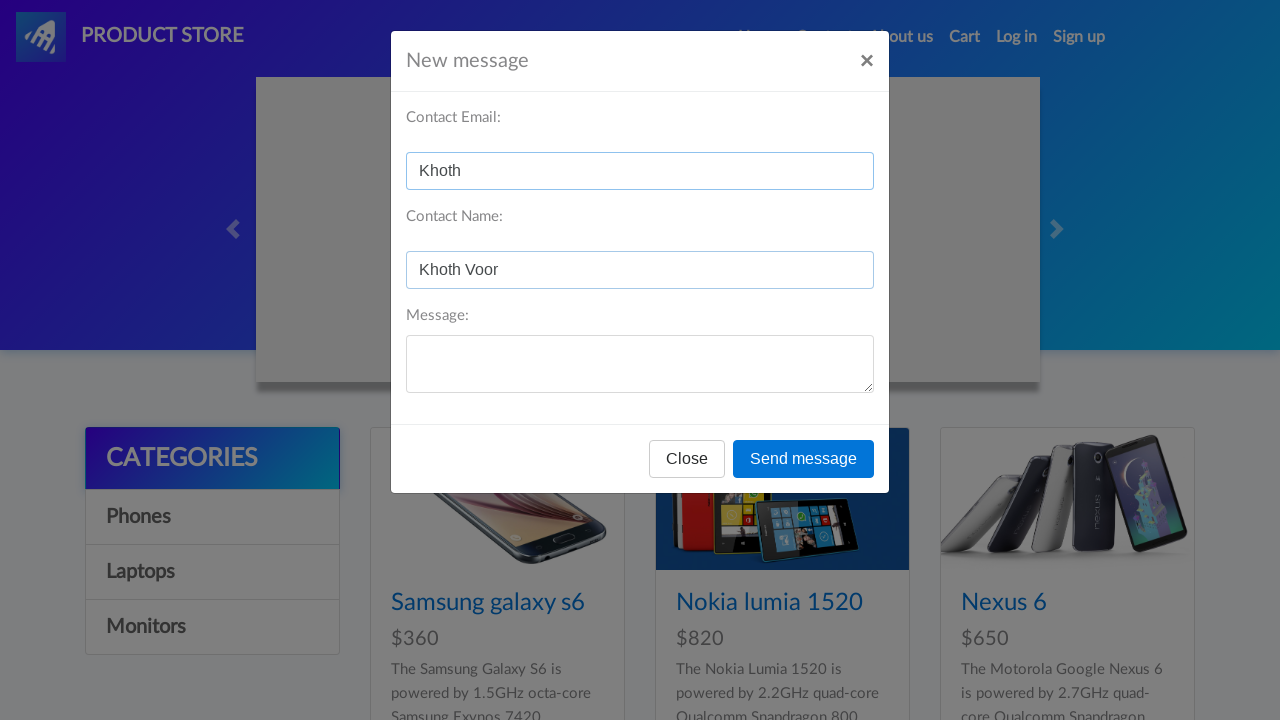

Filled message field with contact message text on #message-text
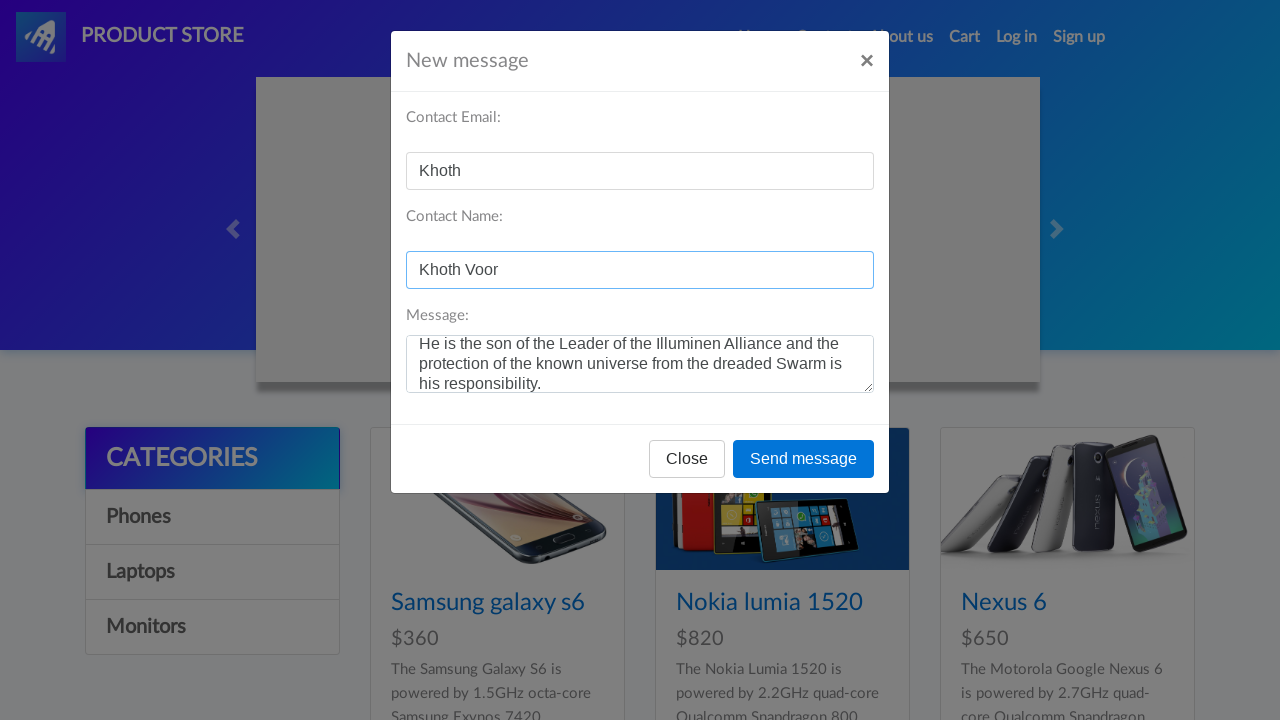

Clicked send message button to submit form with invalid email at (804, 459) on xpath=/html/body/div[1]/div/div/div[3]/button[2]
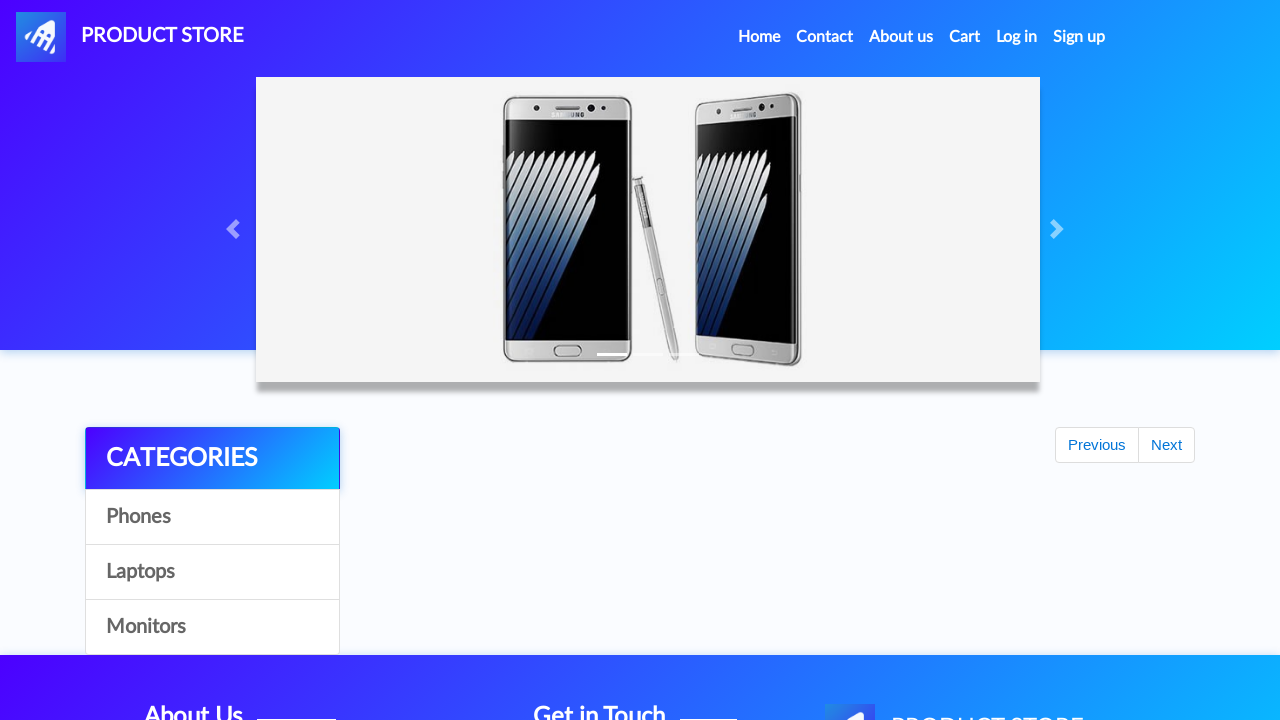

Set up dialog handler to accept alert messages
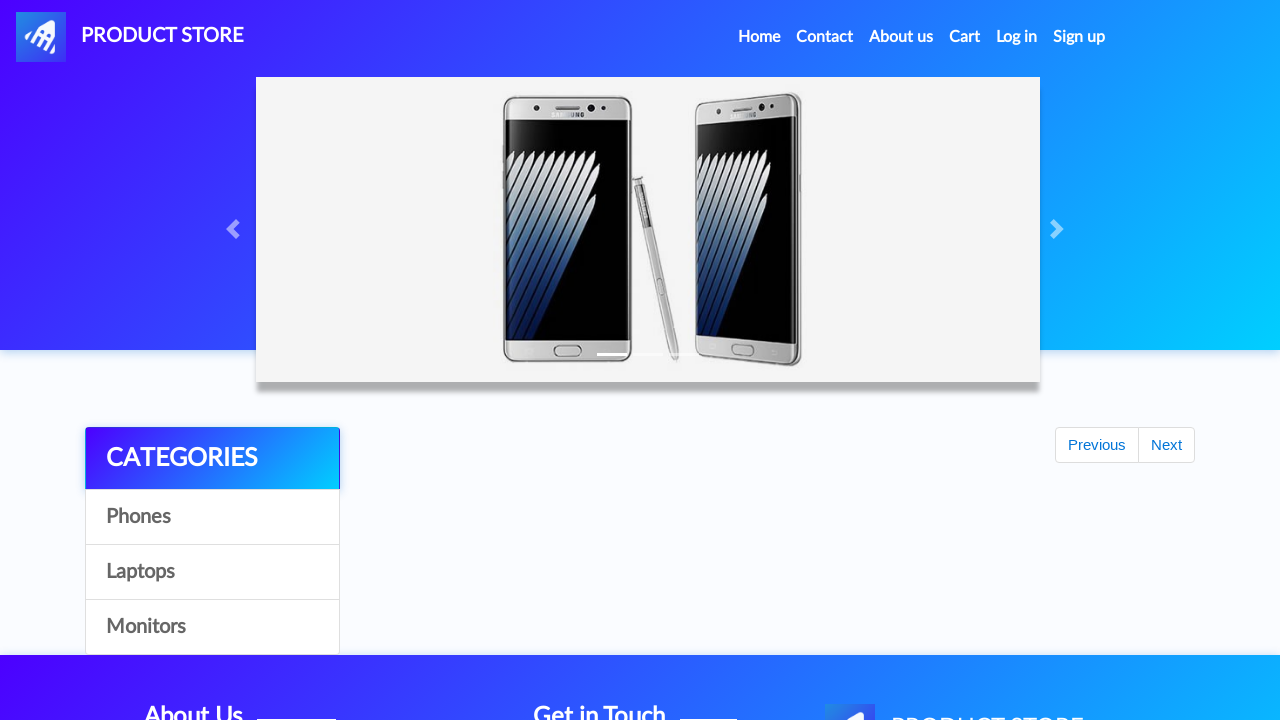

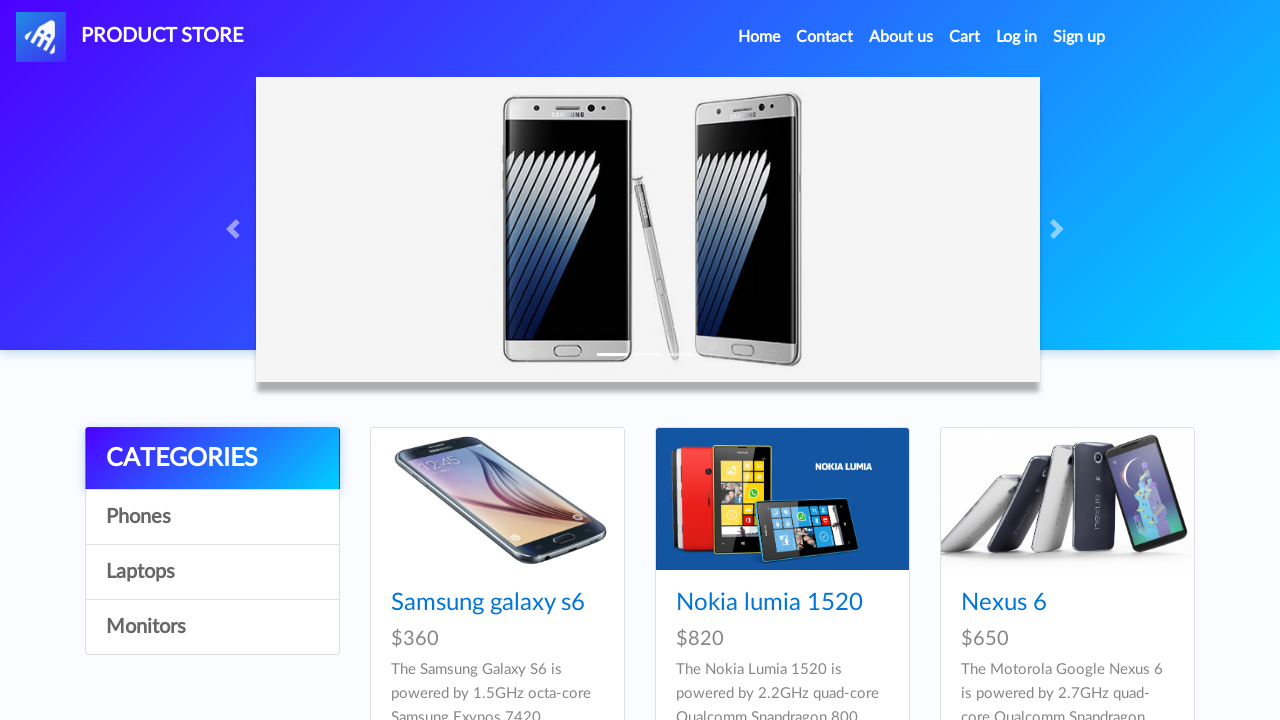